Navigates to an inputs page, clicks the Home link, and verifies the page title changes to "Practice"

Starting URL: https://practice.cydeo.com/inputs

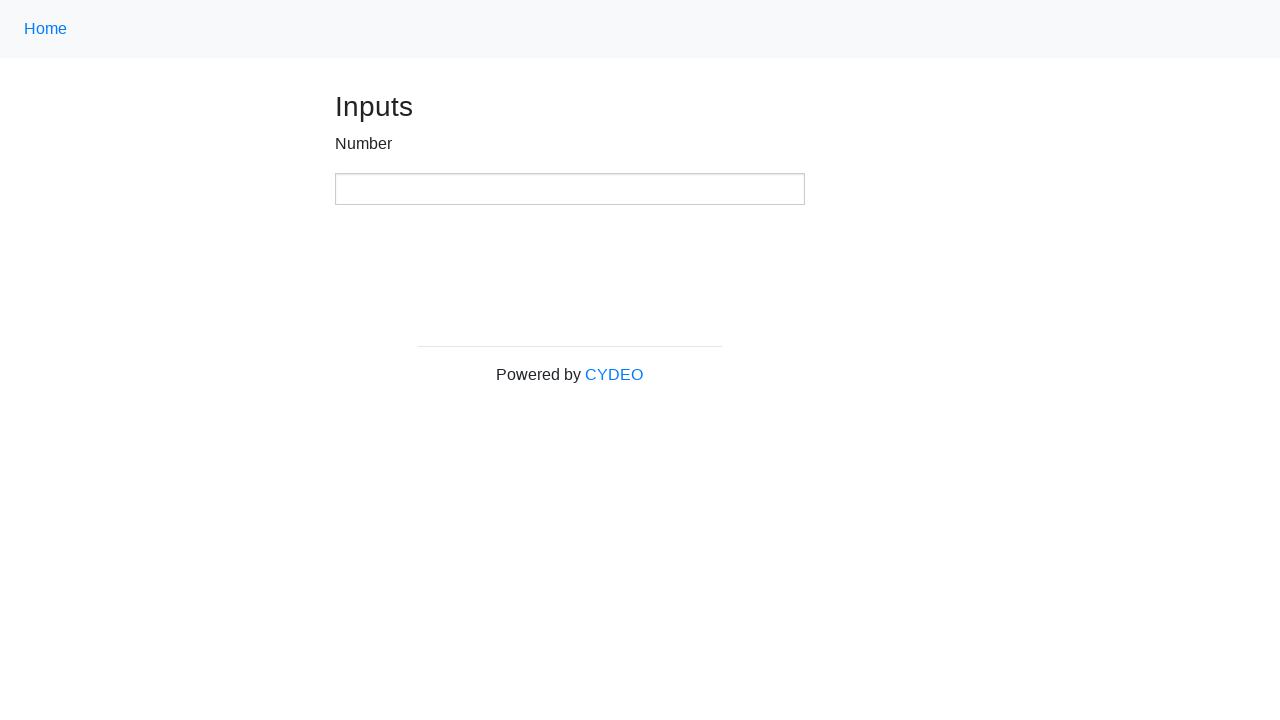

Clicked the Home link at (46, 29) on .nav-link
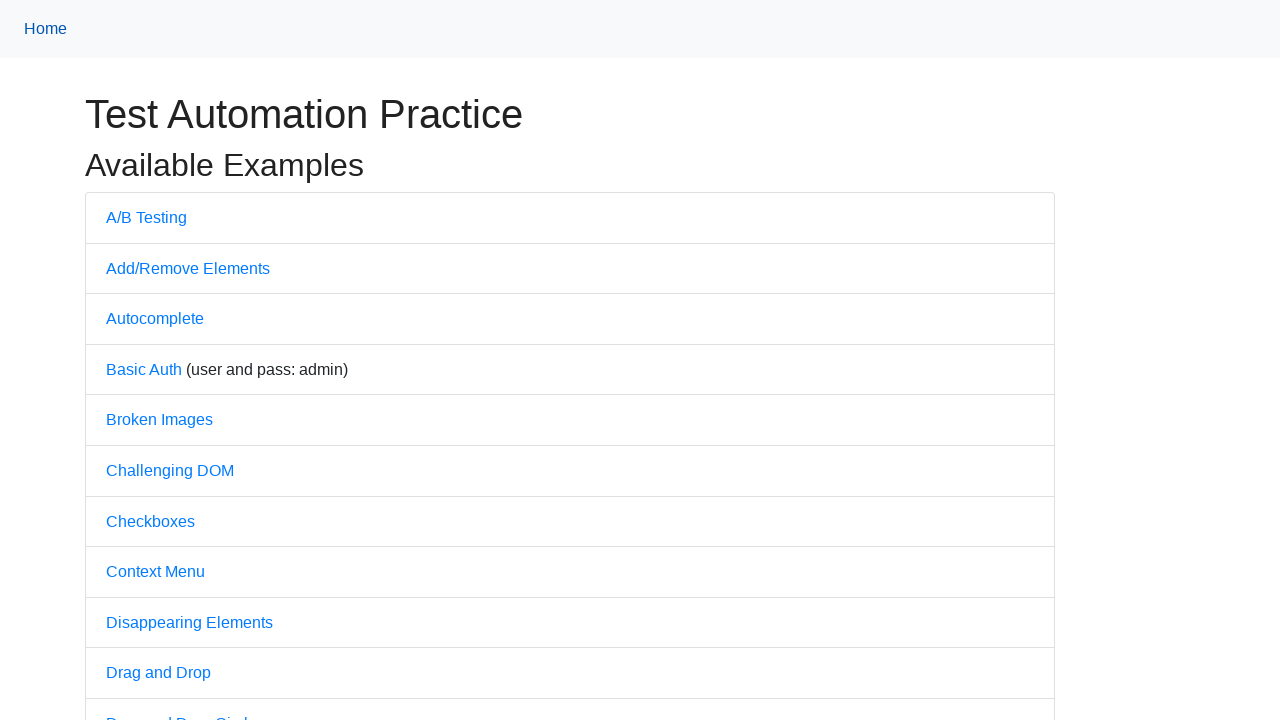

Verified page title is 'Practice'
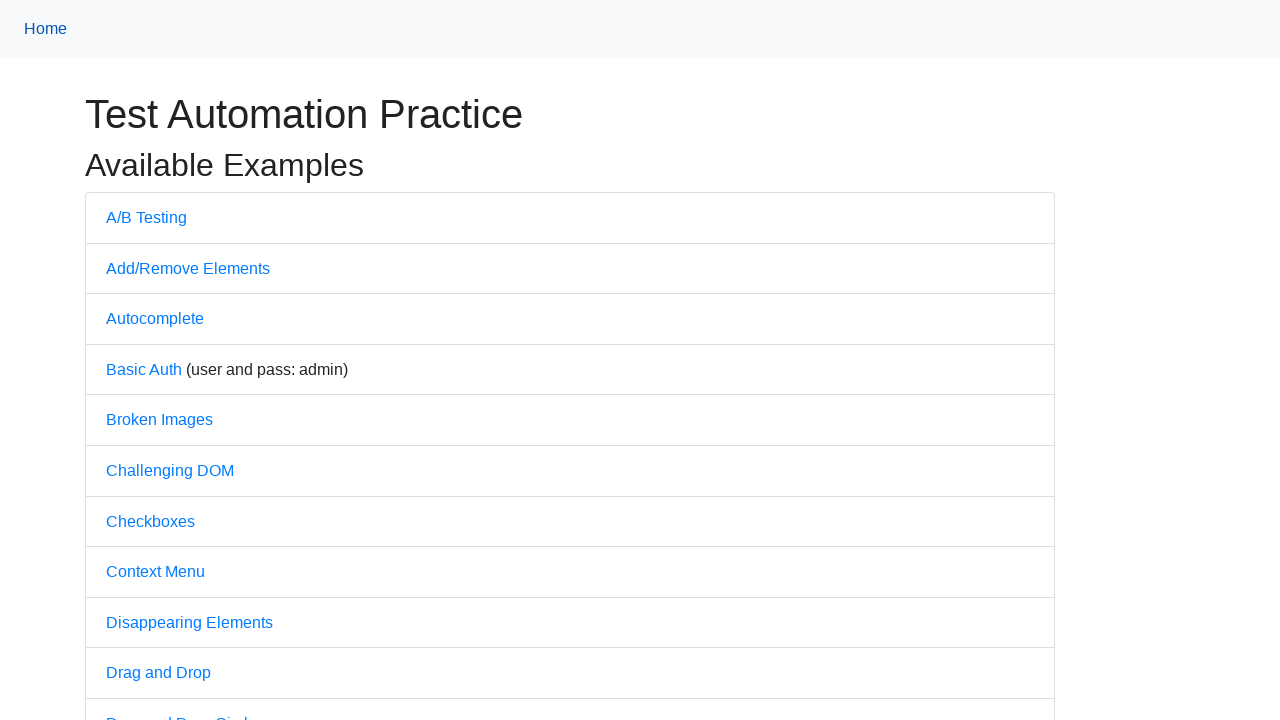

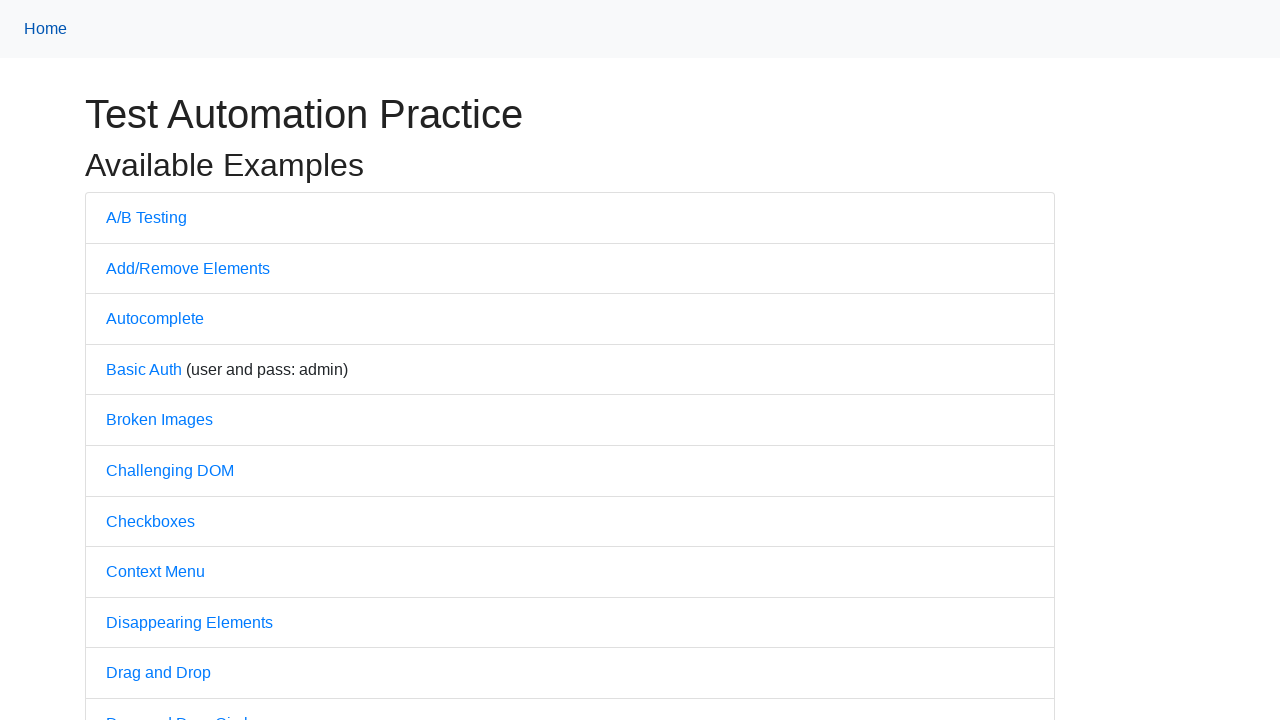